Tests context menu functionality by right-clicking on an element to open a context menu, then clicking the Copy option, and handling the resulting alert popup

Starting URL: https://swisnl.github.io/jQuery-contextMenu/demo.html

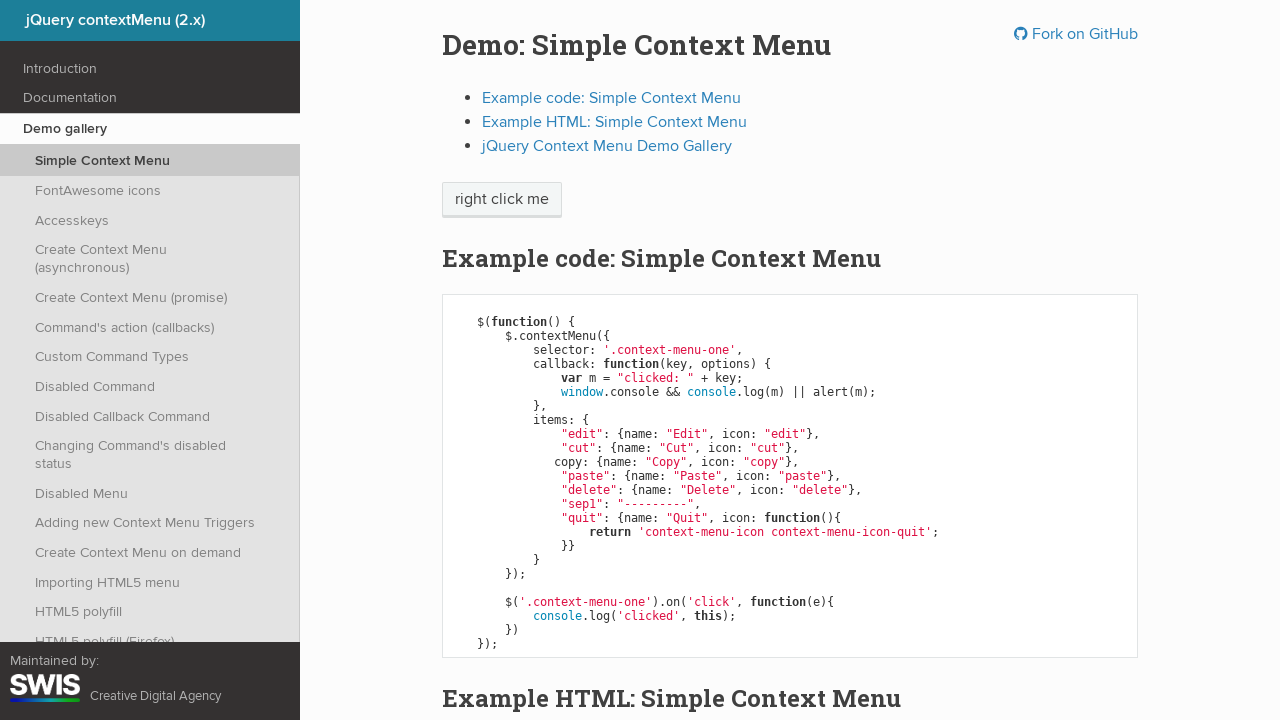

Right-clicked on 'right click me' button to open context menu at (502, 200) on //span[text()='right click me']
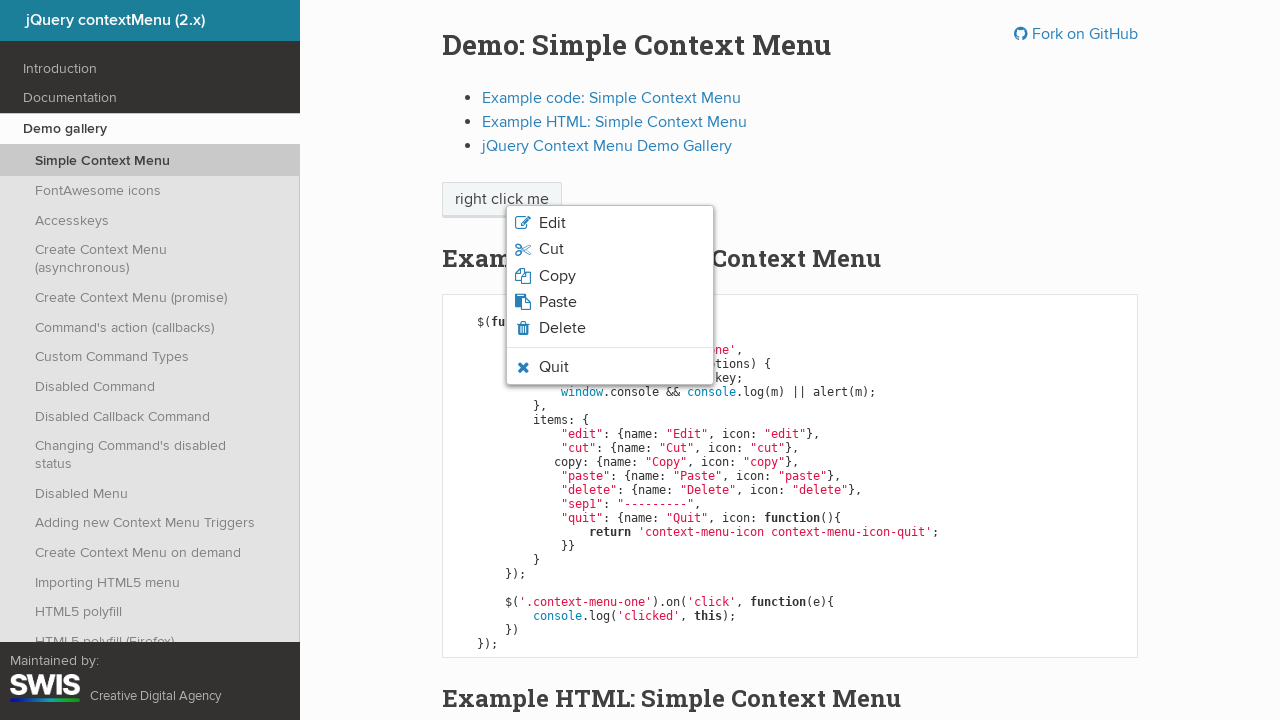

Context menu appeared with Copy option visible
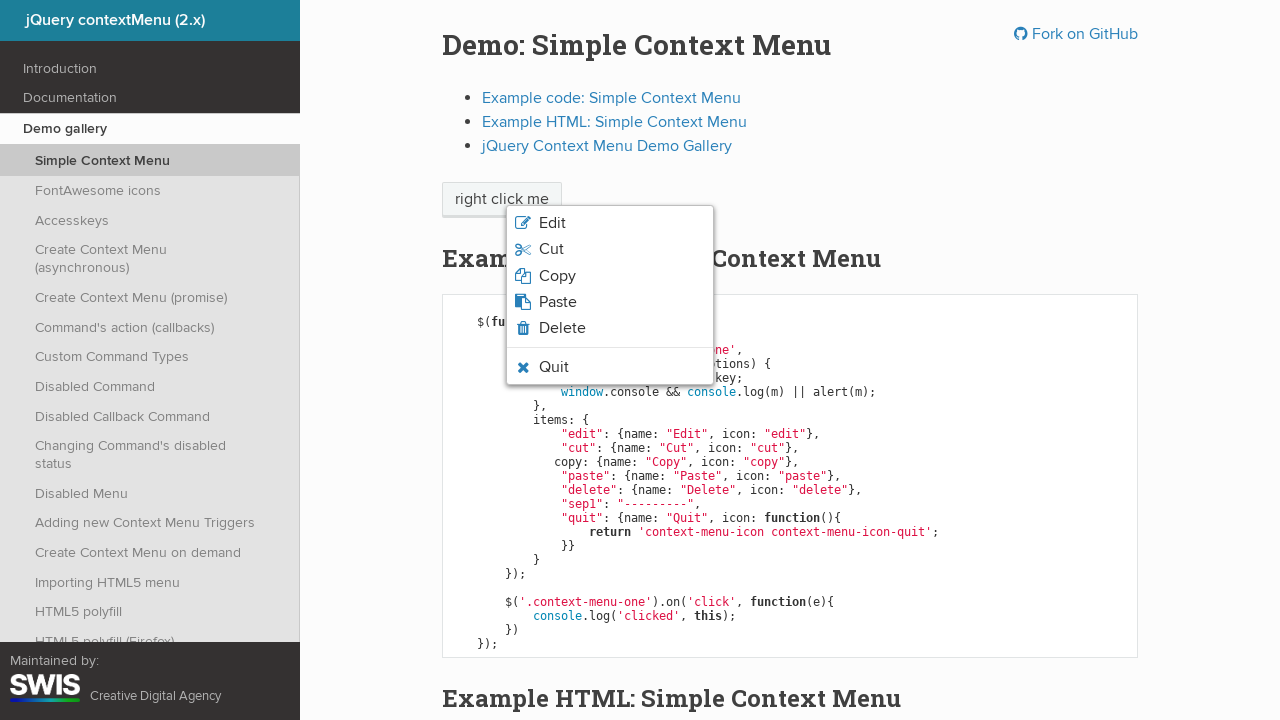

Clicked on Copy option in context menu at (557, 276) on xpath=//span[text()='Copy']
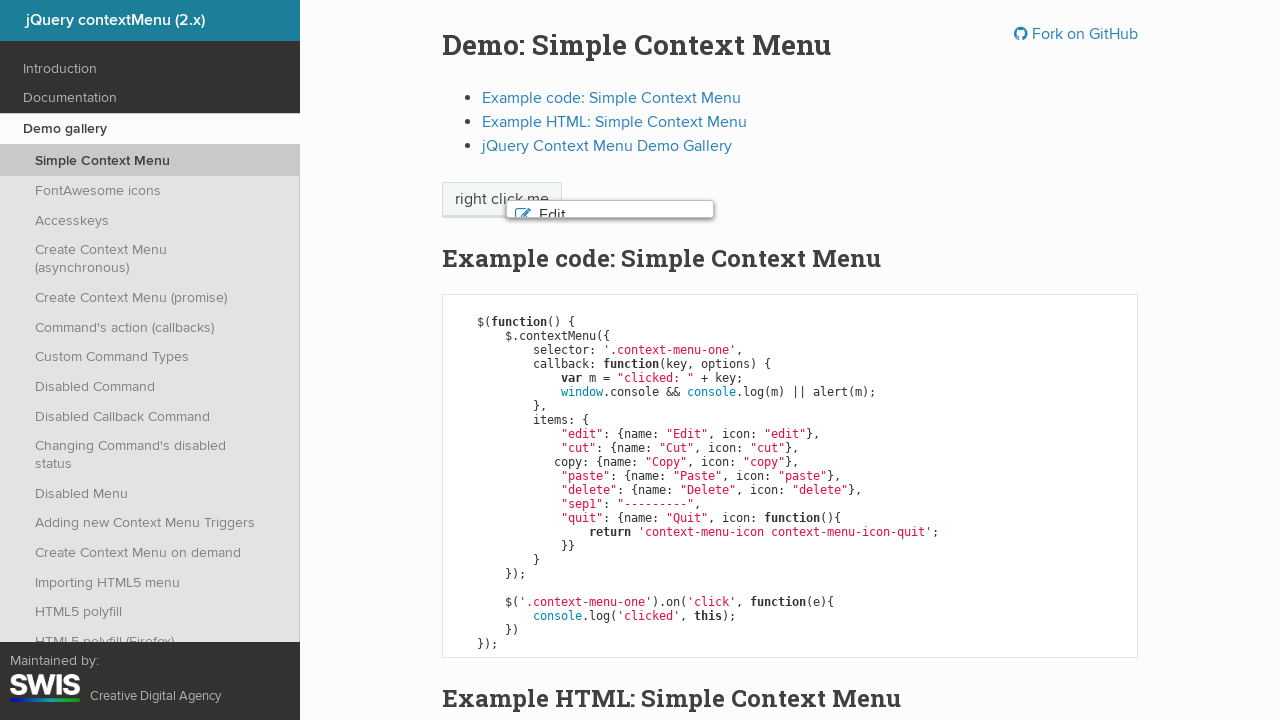

Set up dialog handler to accept alert popup
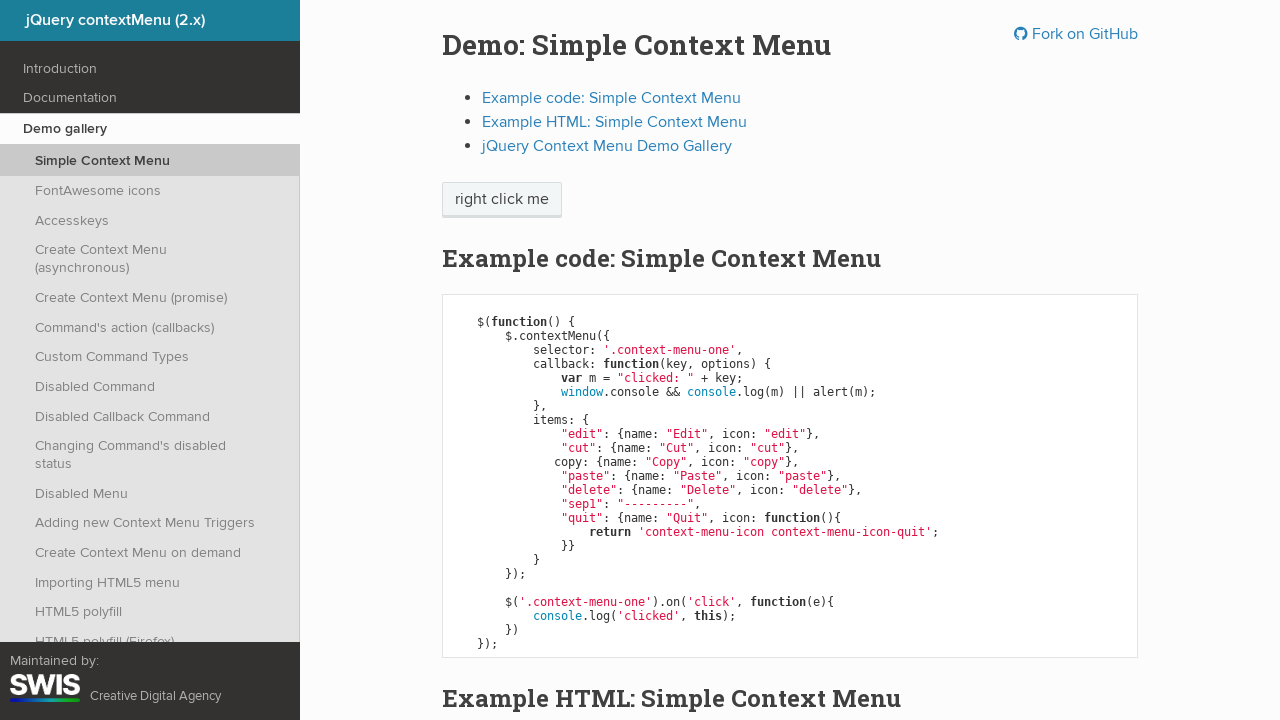

Waited for alert popup to be handled
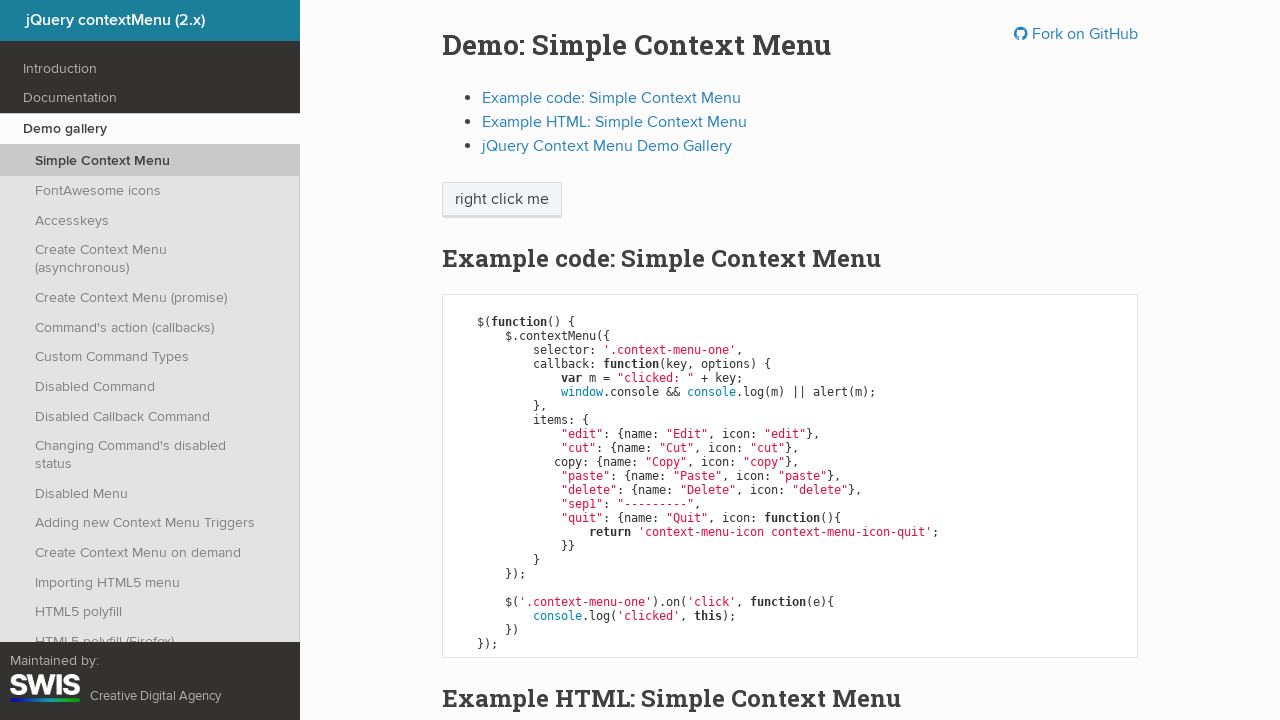

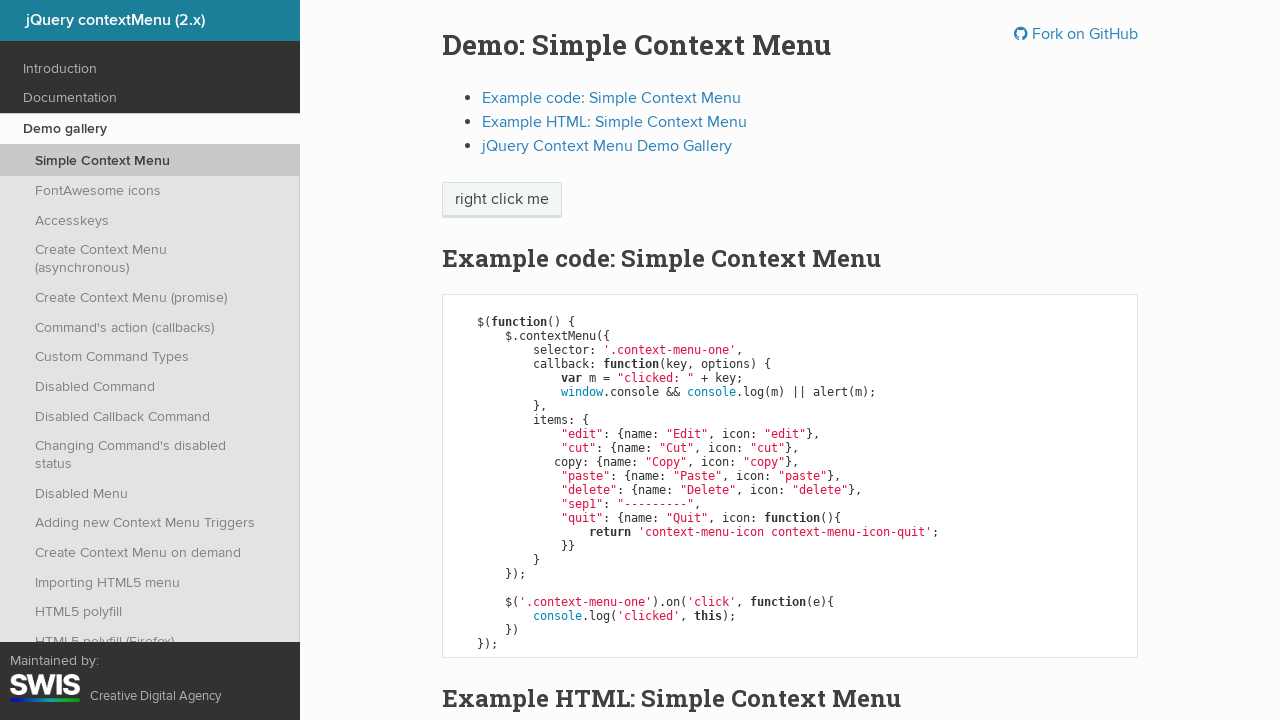